Tests opening a new browser window and navigating to a different page in that window

Starting URL: https://the-internet.herokuapp.com/windows

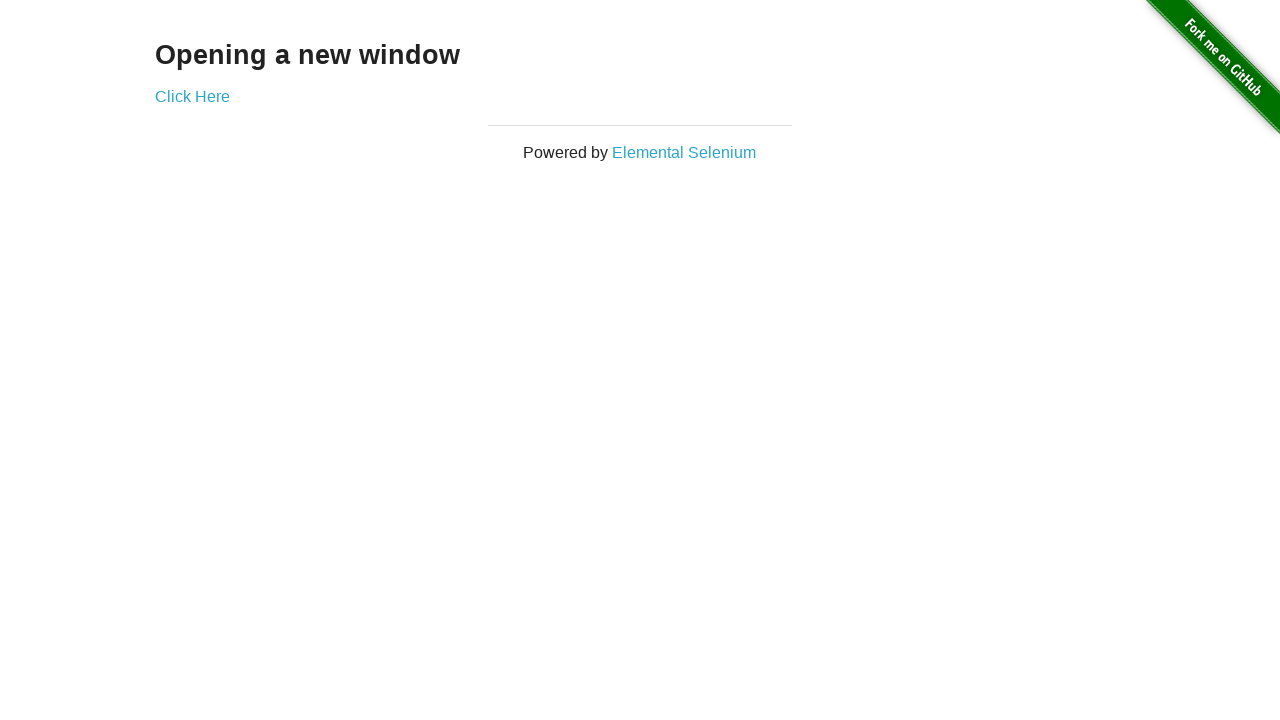

Stored reference to original window
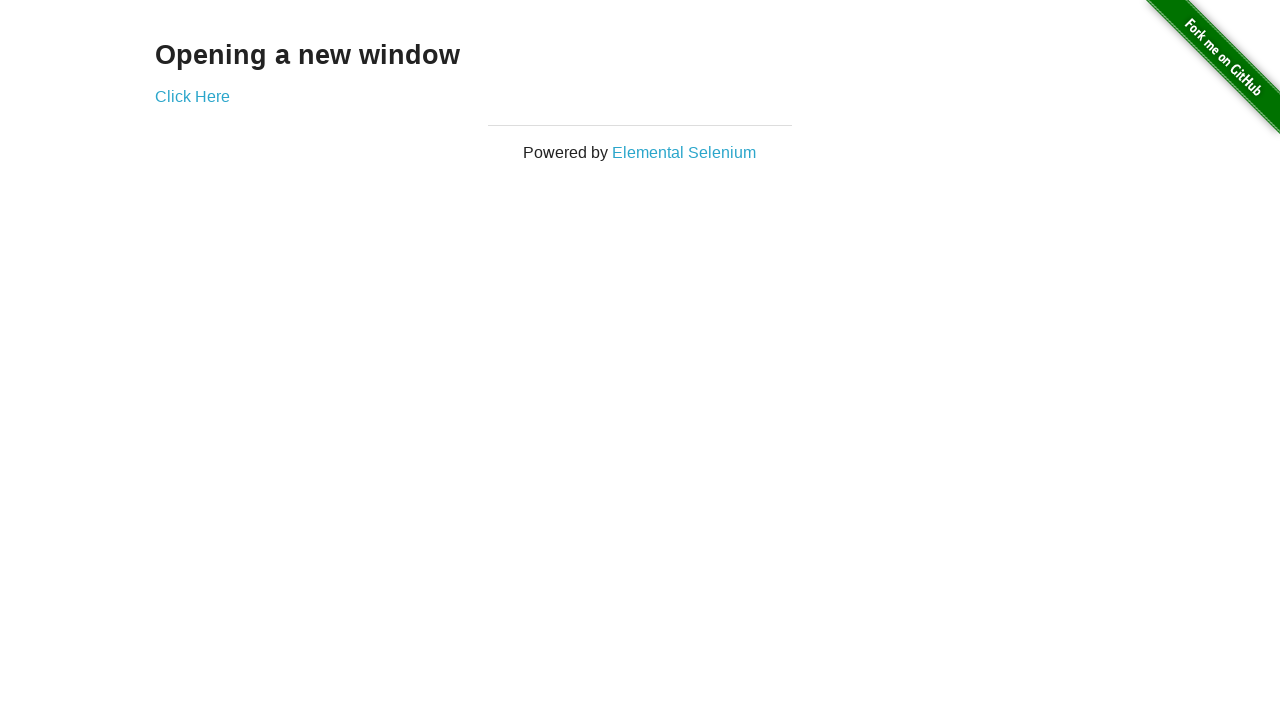

Opened a new browser window/page
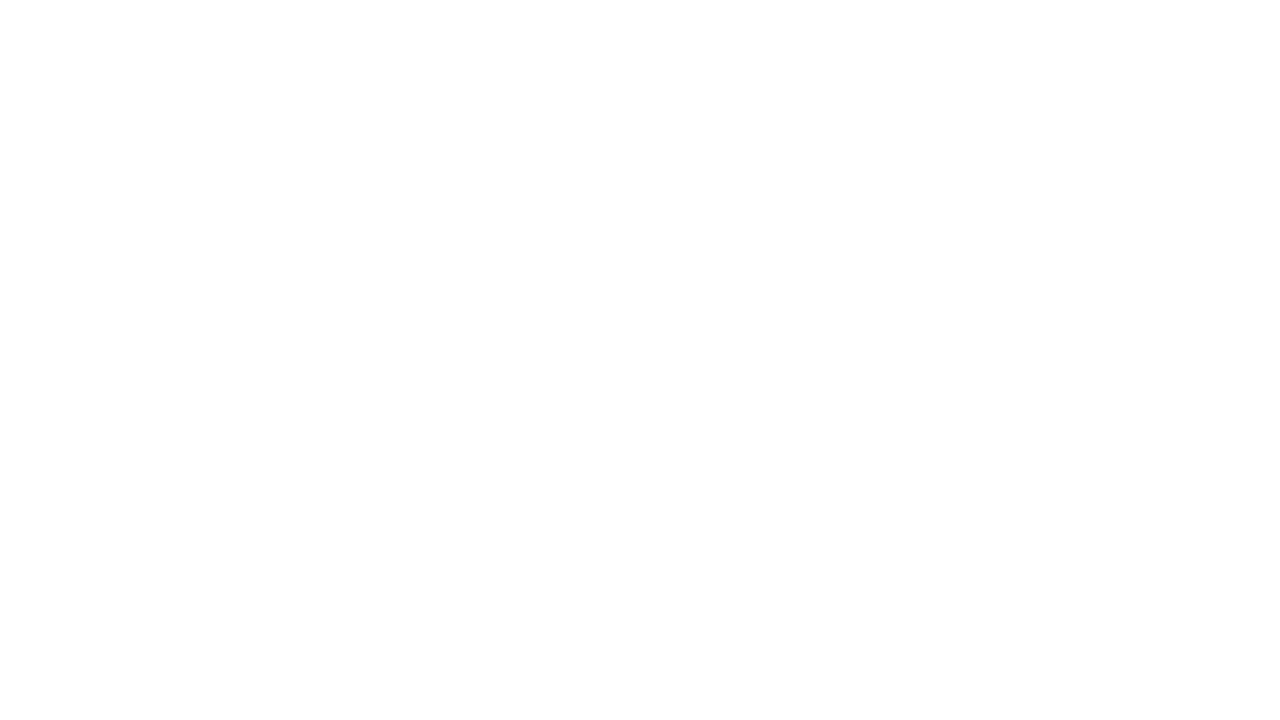

Navigated new window to typos page
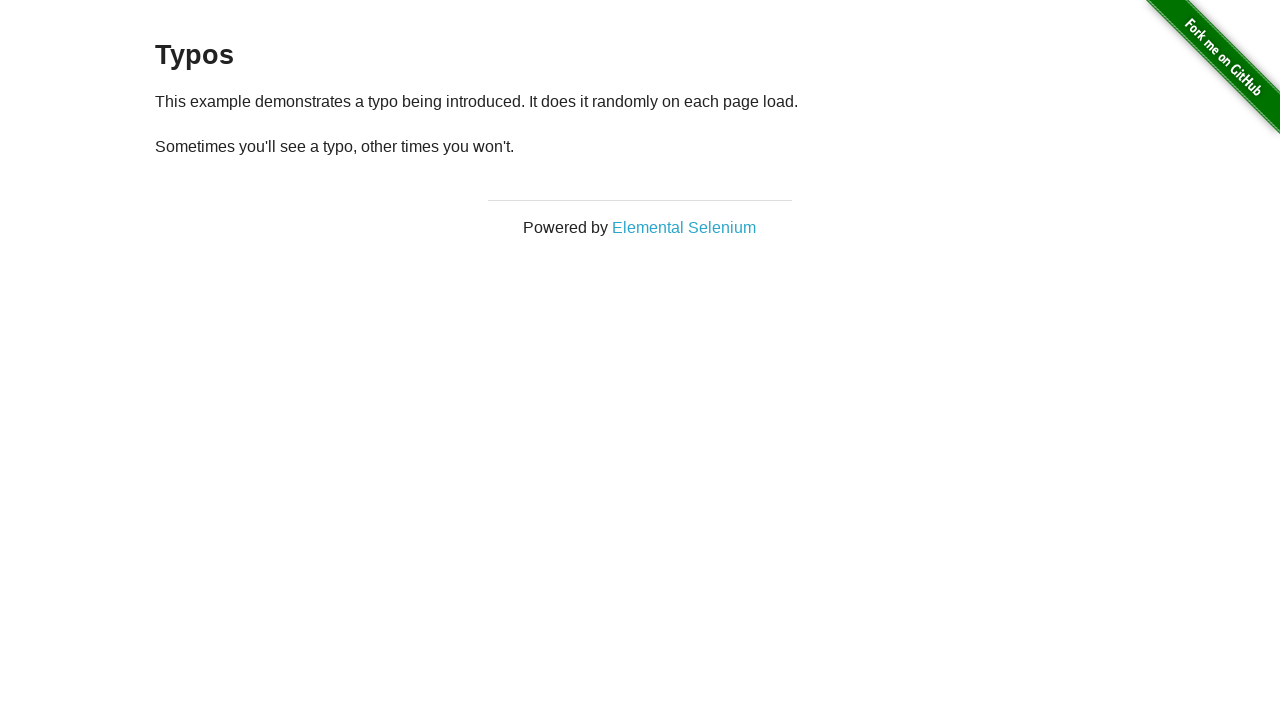

Verified that 2 windows are now open
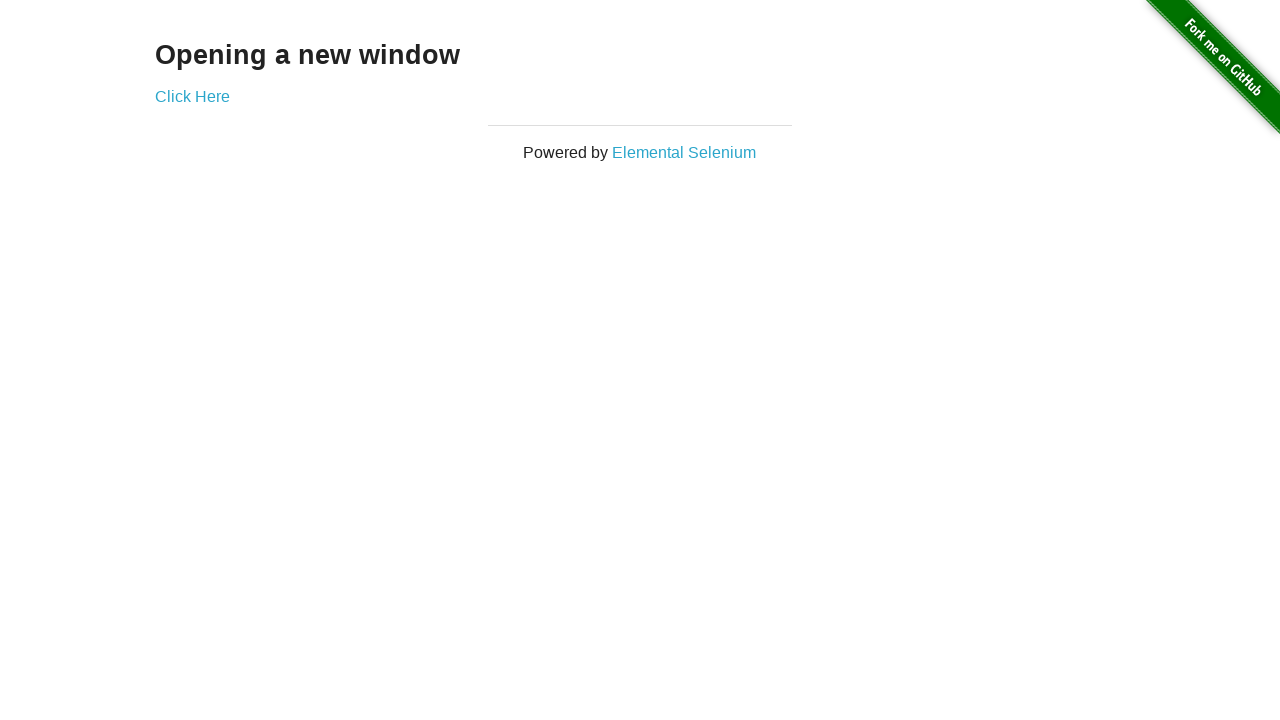

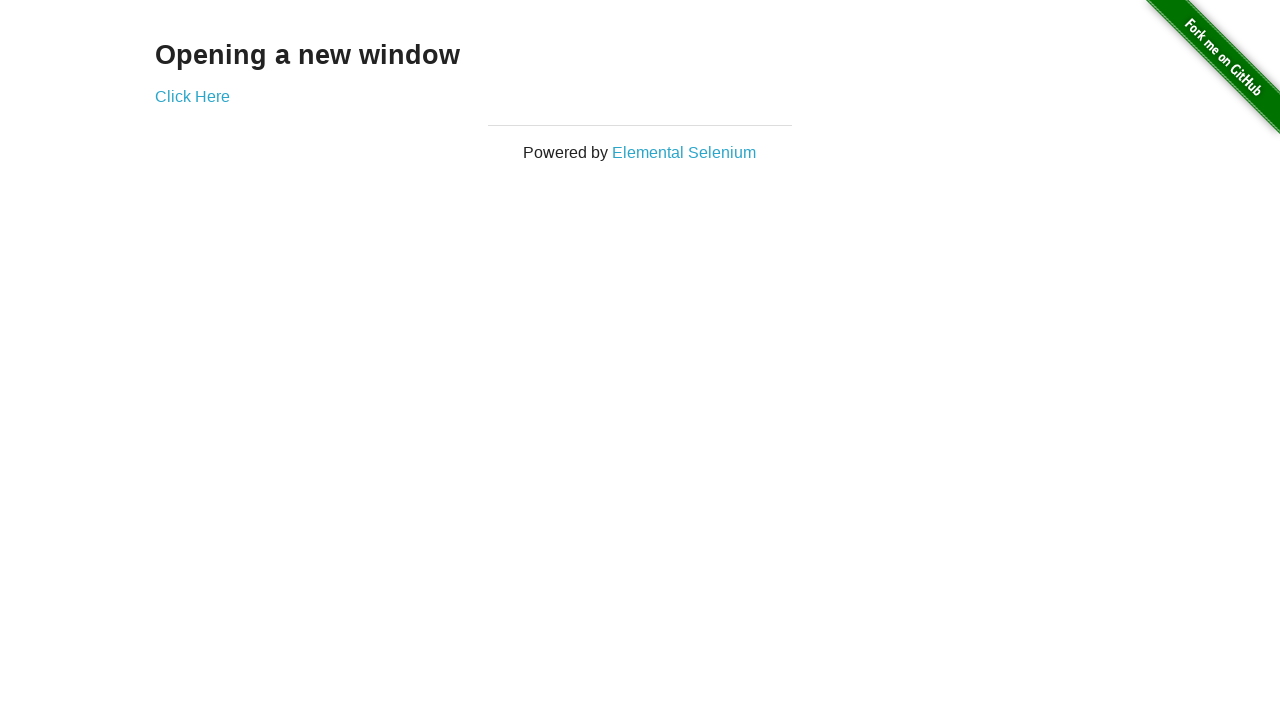